Tests the search functionality on Bilibili by entering a search query into the search input field

Starting URL: https://www.bilibili.com/

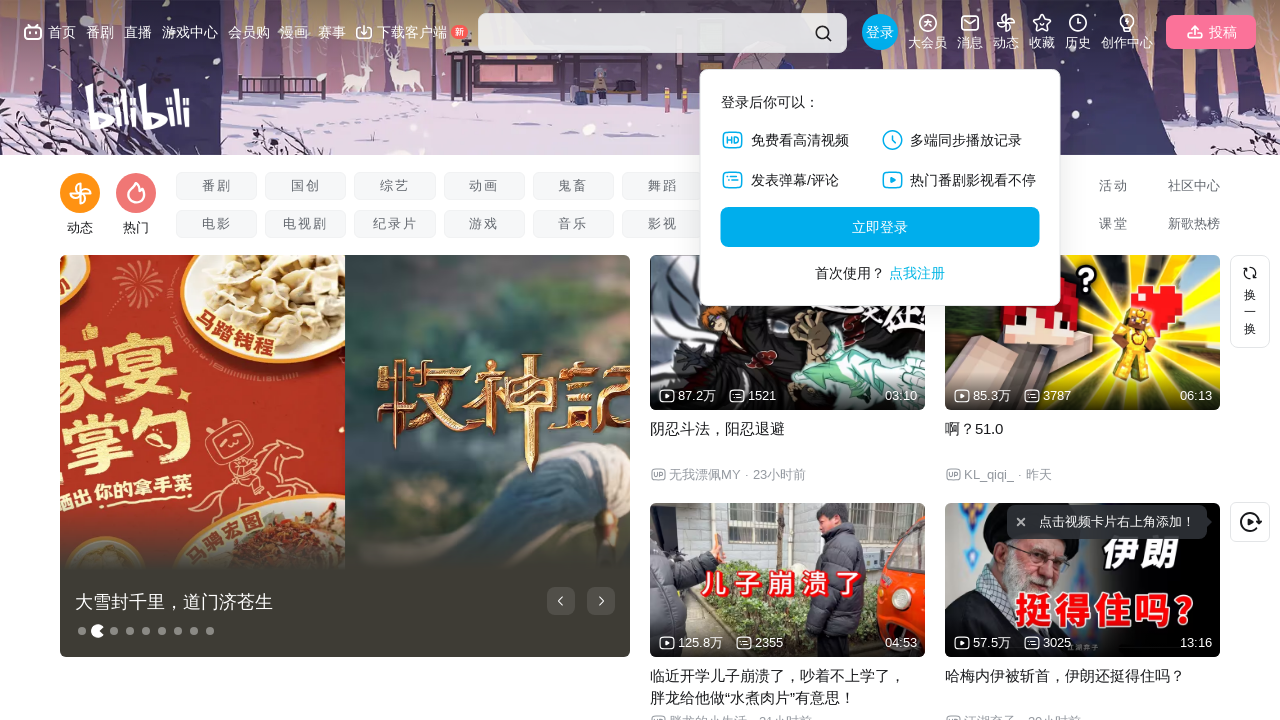

Filled search input with '学习selenium' on input
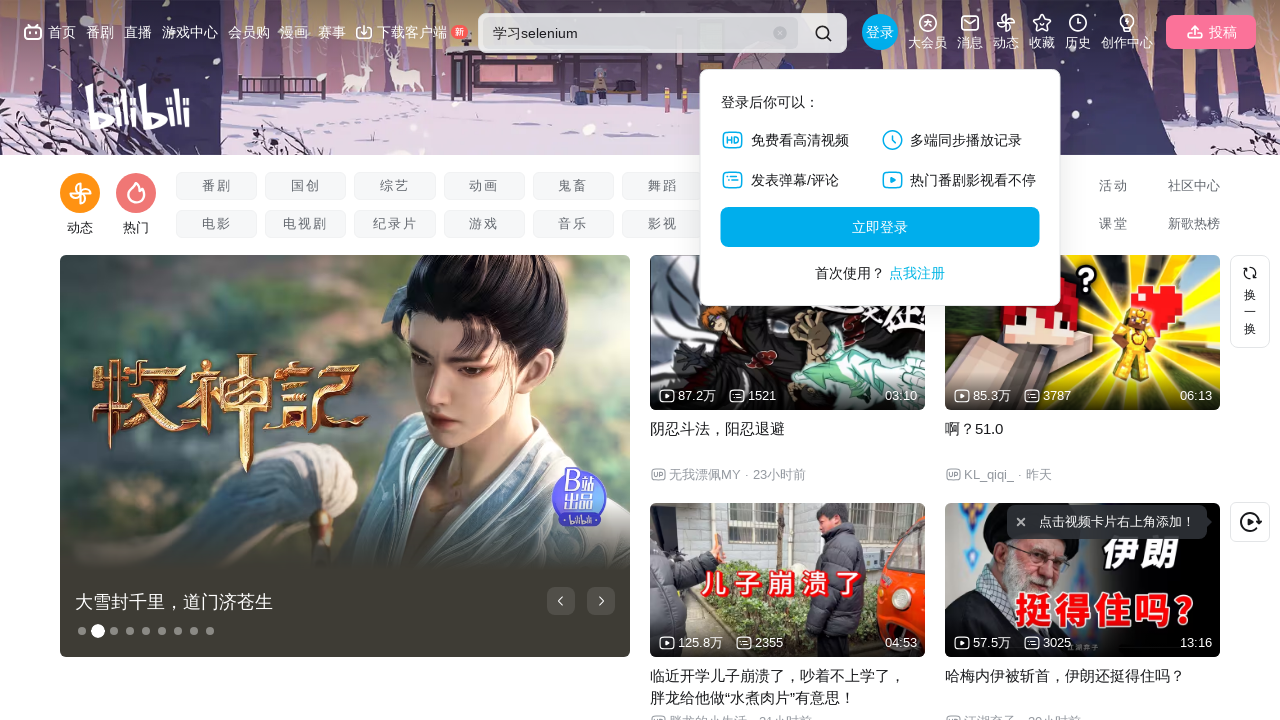

Waited 1 second for input to be registered
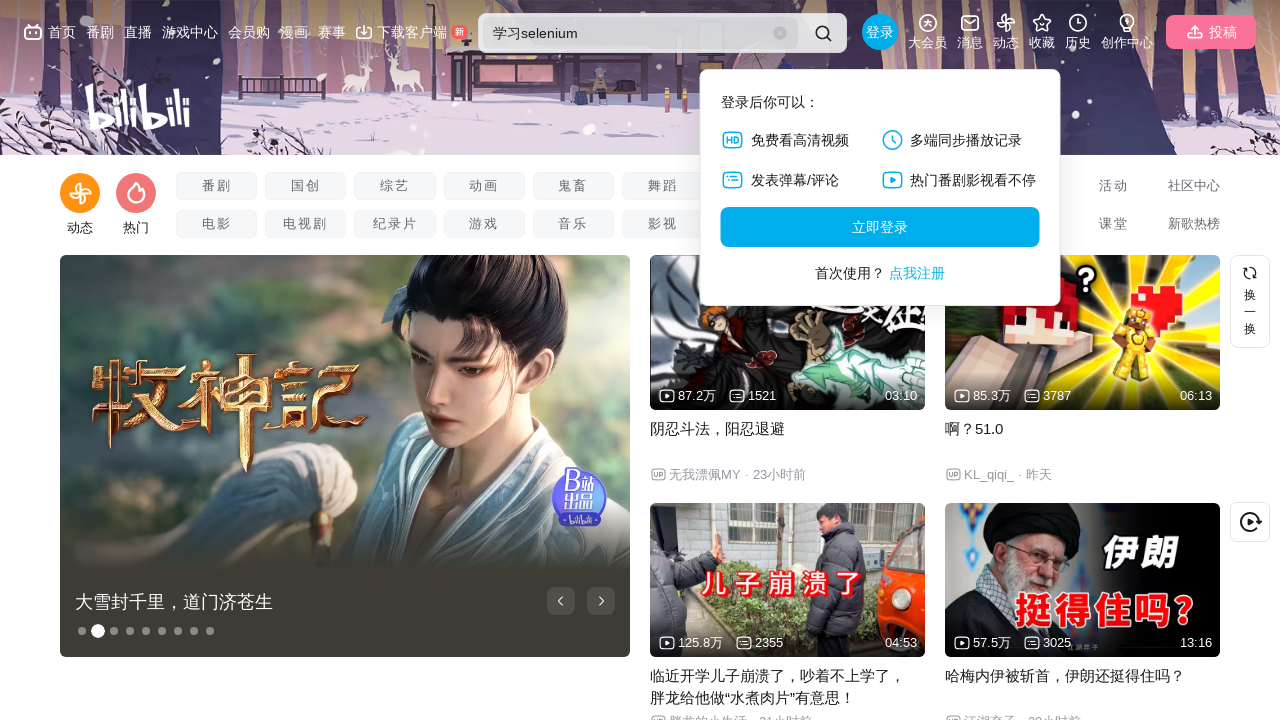

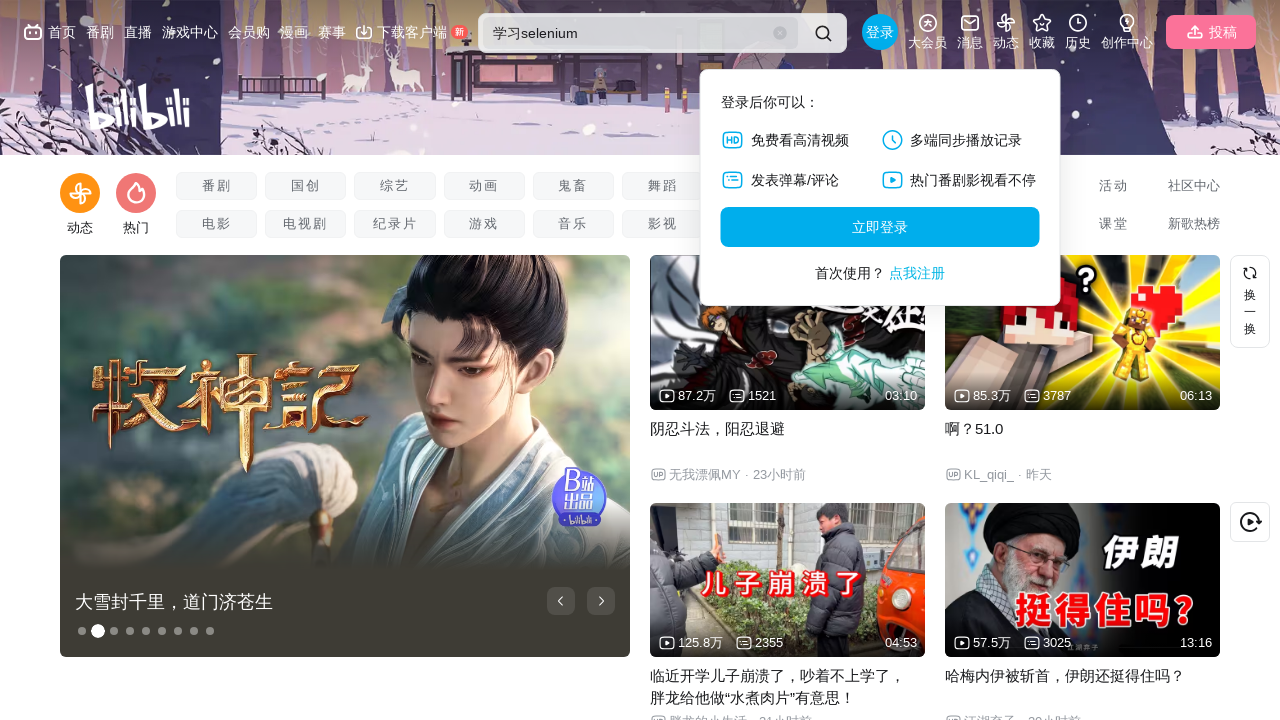